Tests the XPath Tester tool on FreeFormatter by navigating to the XPath tester, entering XML content and an XPath expression, and evaluating it

Starting URL: https://freeformatter.com/

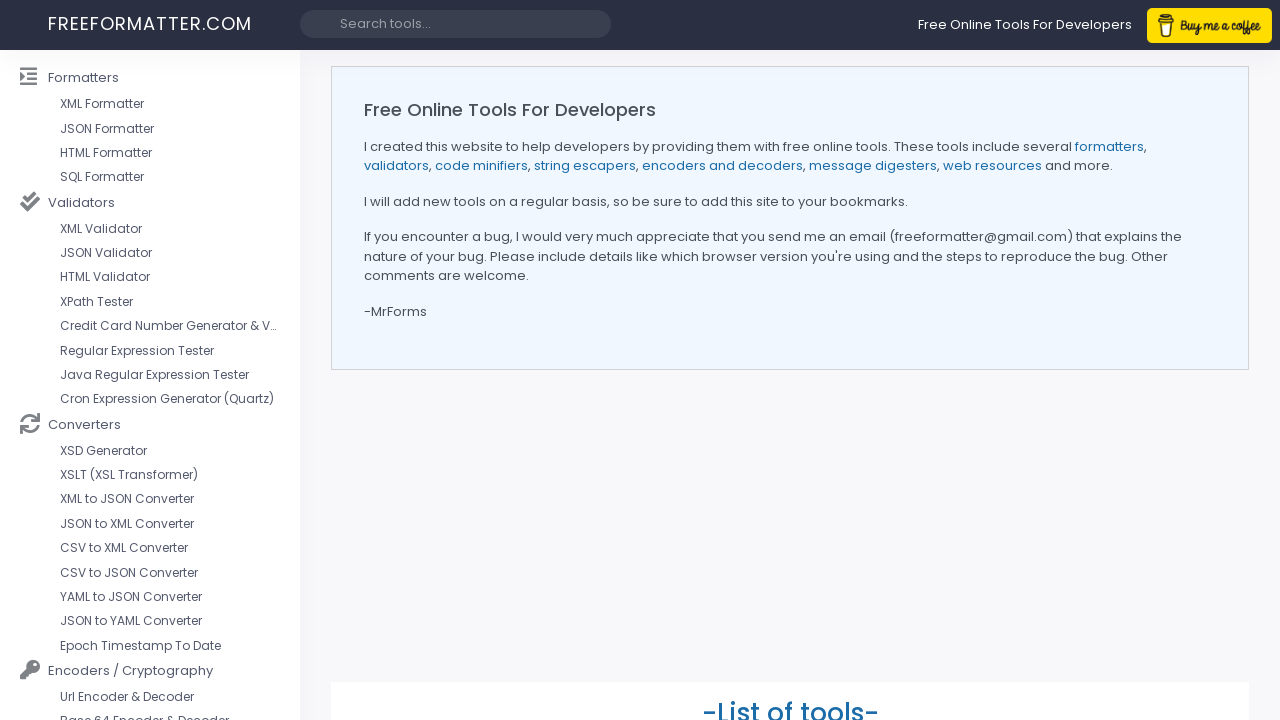

Clicked on XPath Tester link at (150, 302) on a[title='XPath Tester']
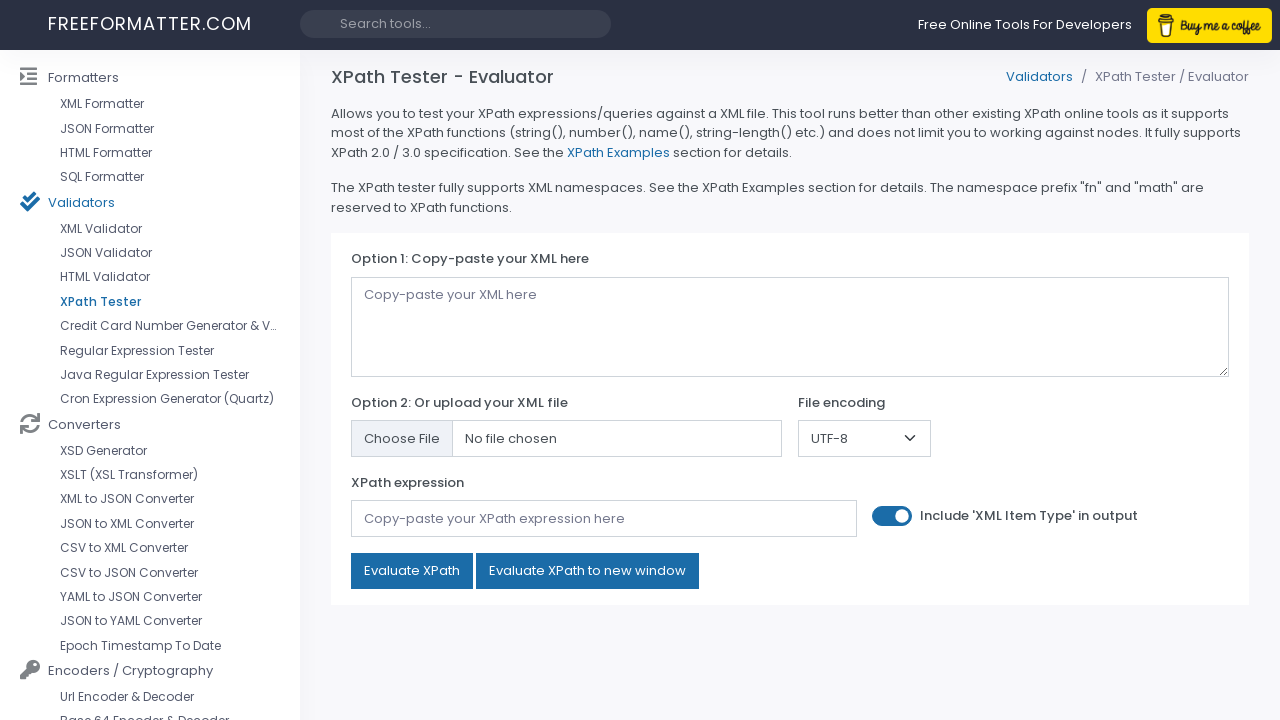

XPath tester page loaded successfully
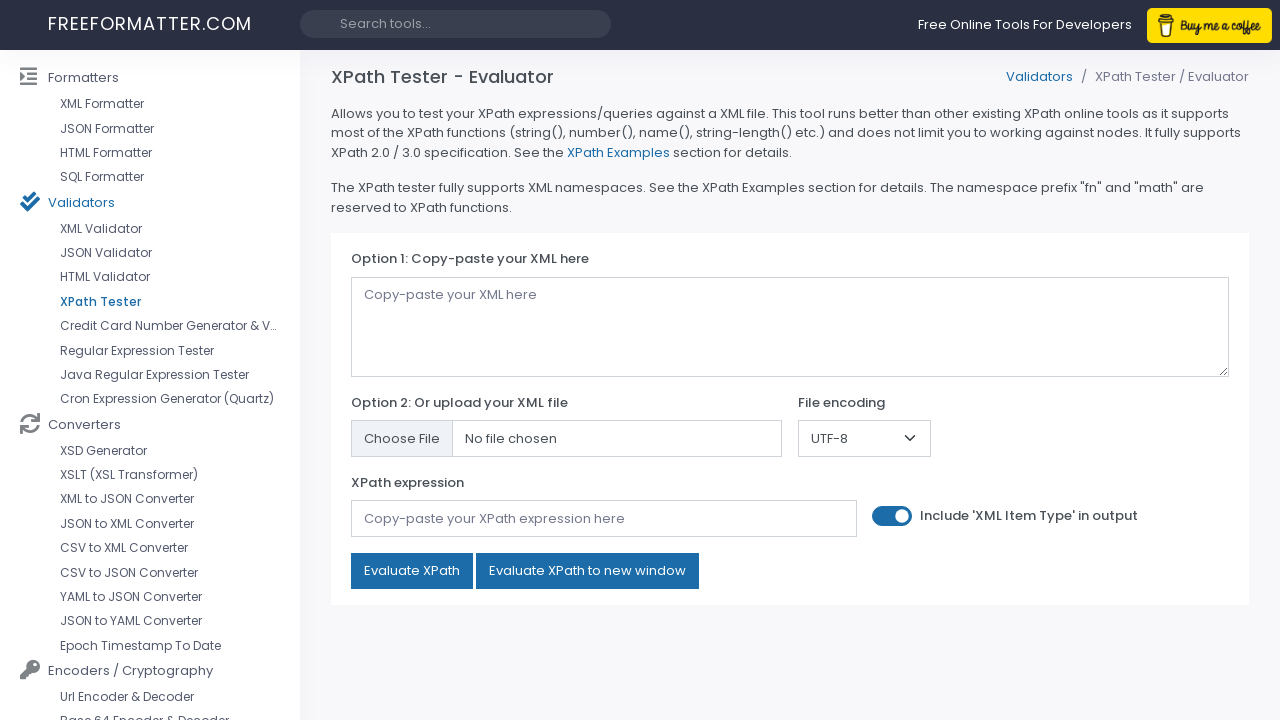

Entered XML content with Harry Potter title element on textarea[placeholder='Copy-paste your XML here']
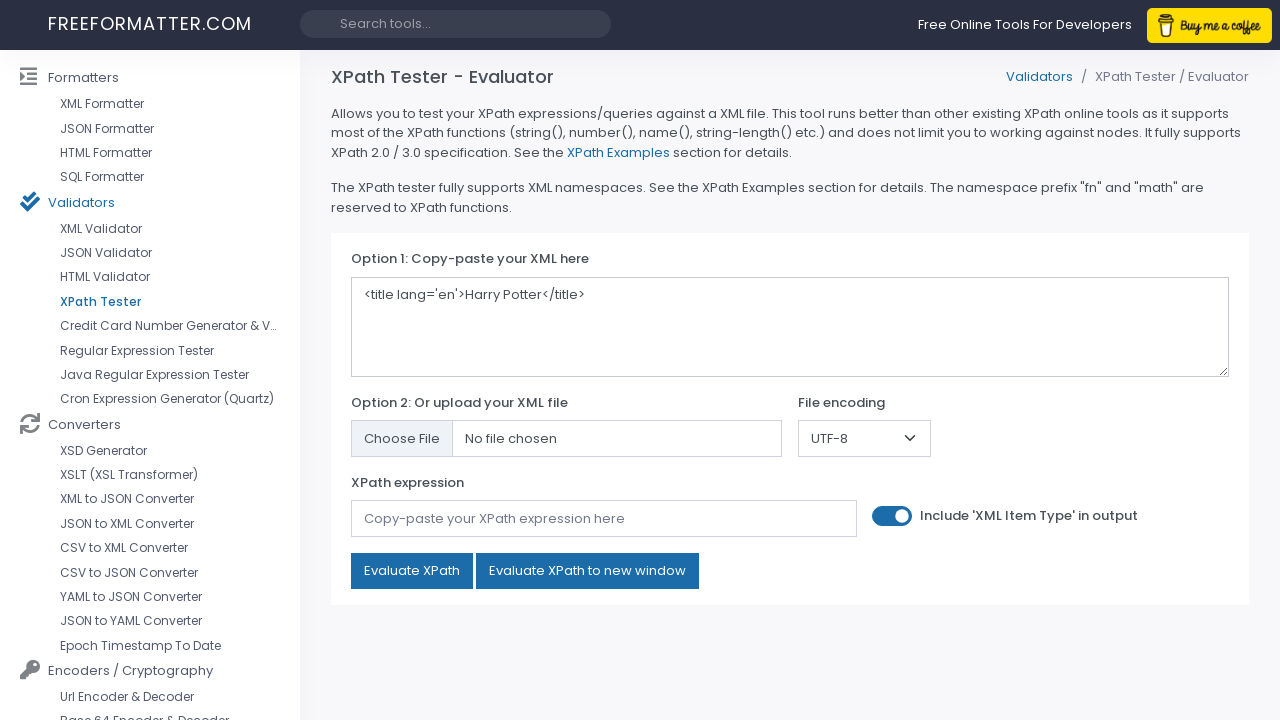

Entered XPath expression '//text()' on input[placeholder='Copy-paste your XPath expression here']
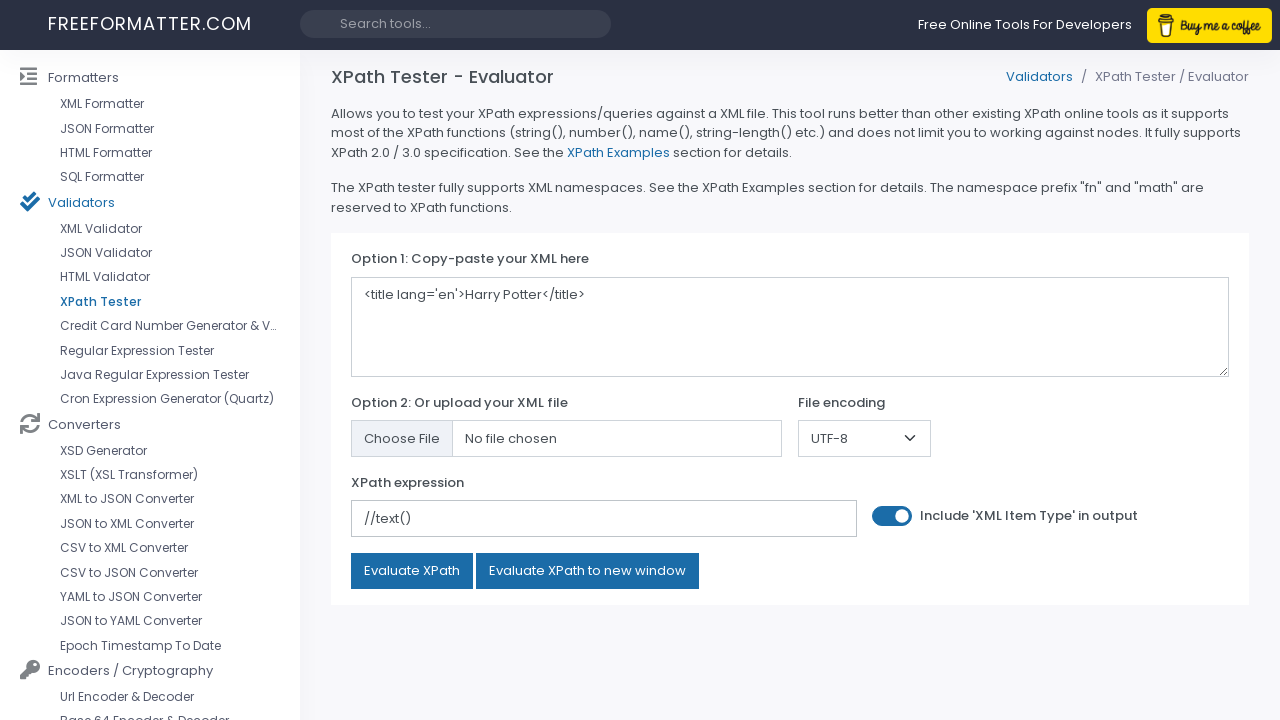

Clicked the evaluate button to execute XPath query at (412, 571) on #formatBtn
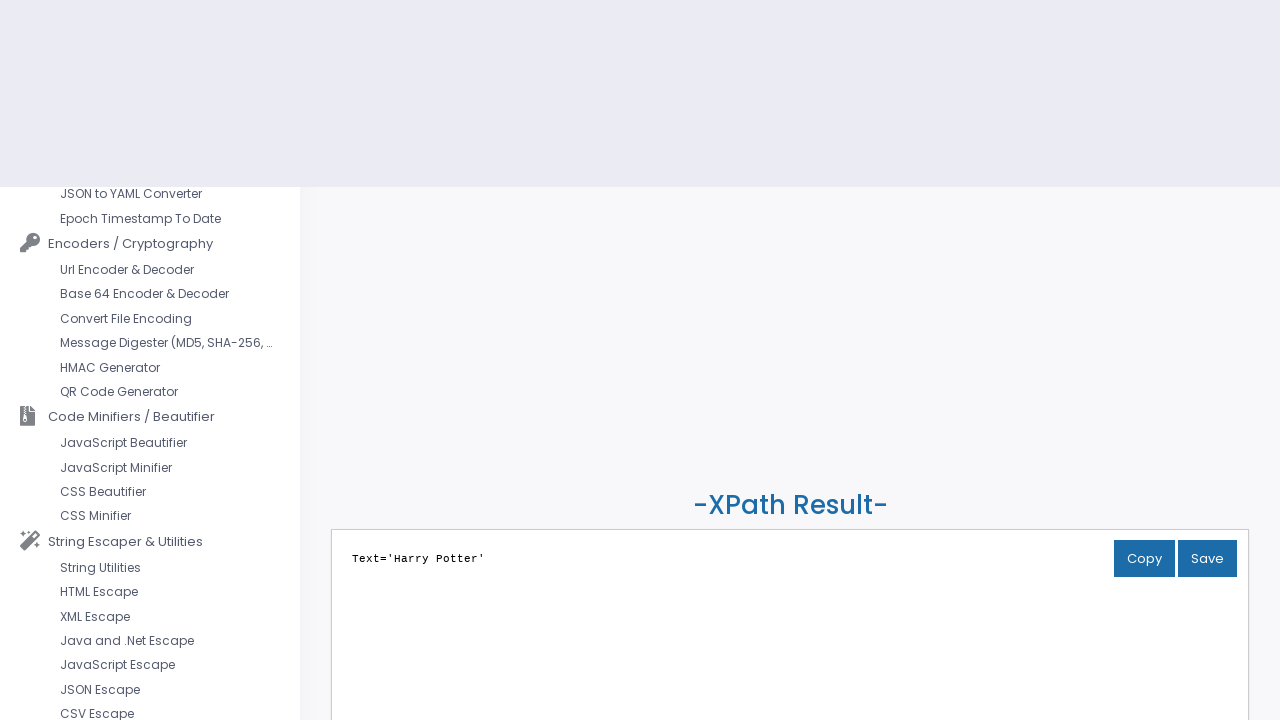

XPath evaluation results appeared
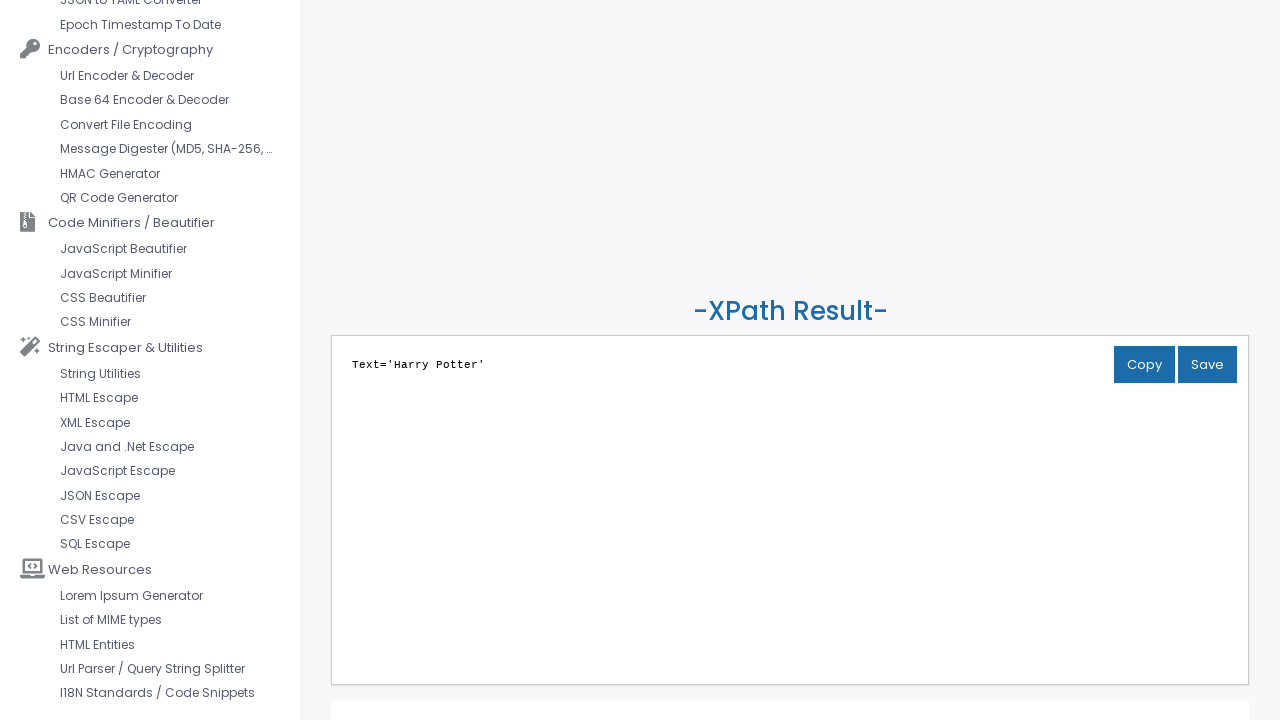

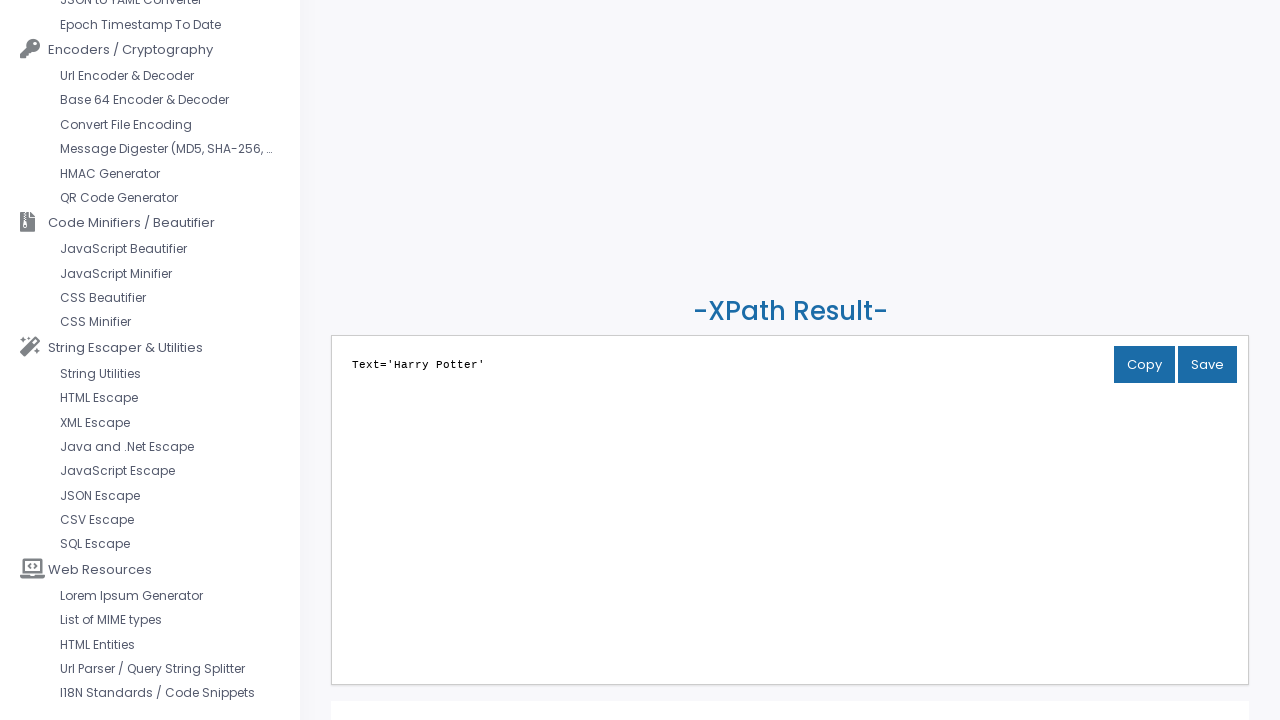